Tests hover functionality by moving the mouse over three different user profile images in sequence

Starting URL: https://the-internet.herokuapp.com/hovers

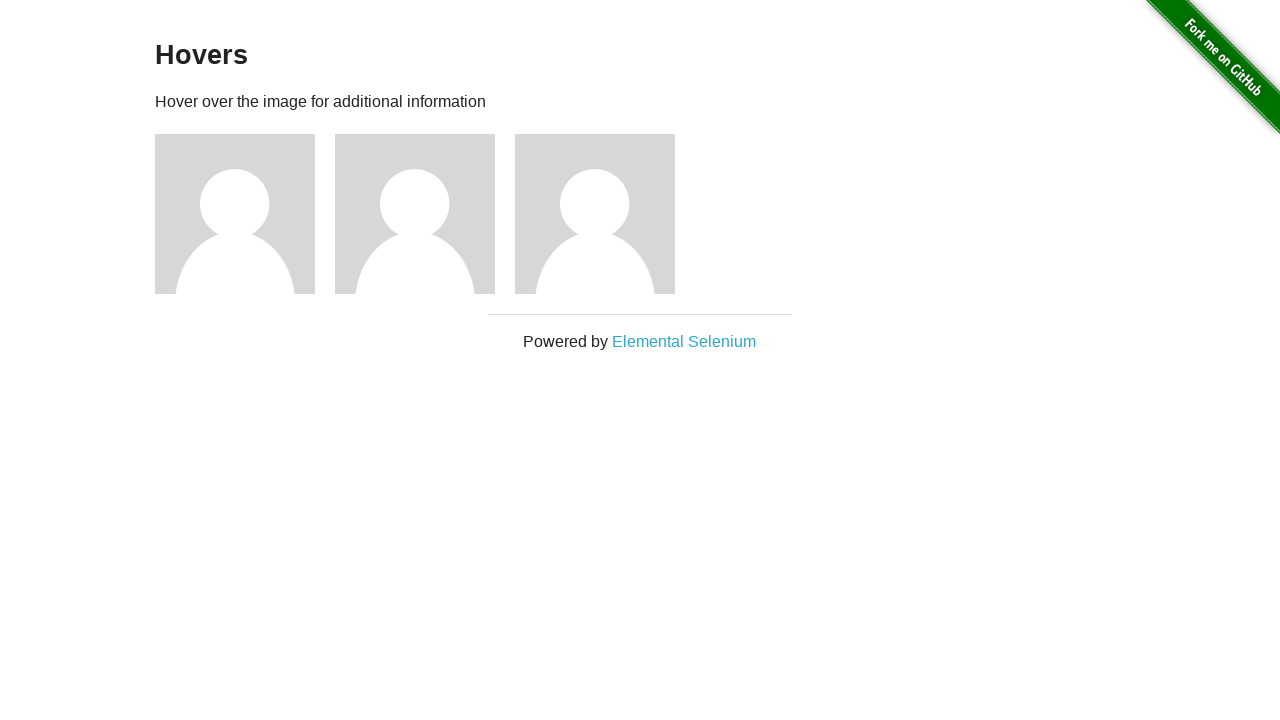

Navigated to hovers page
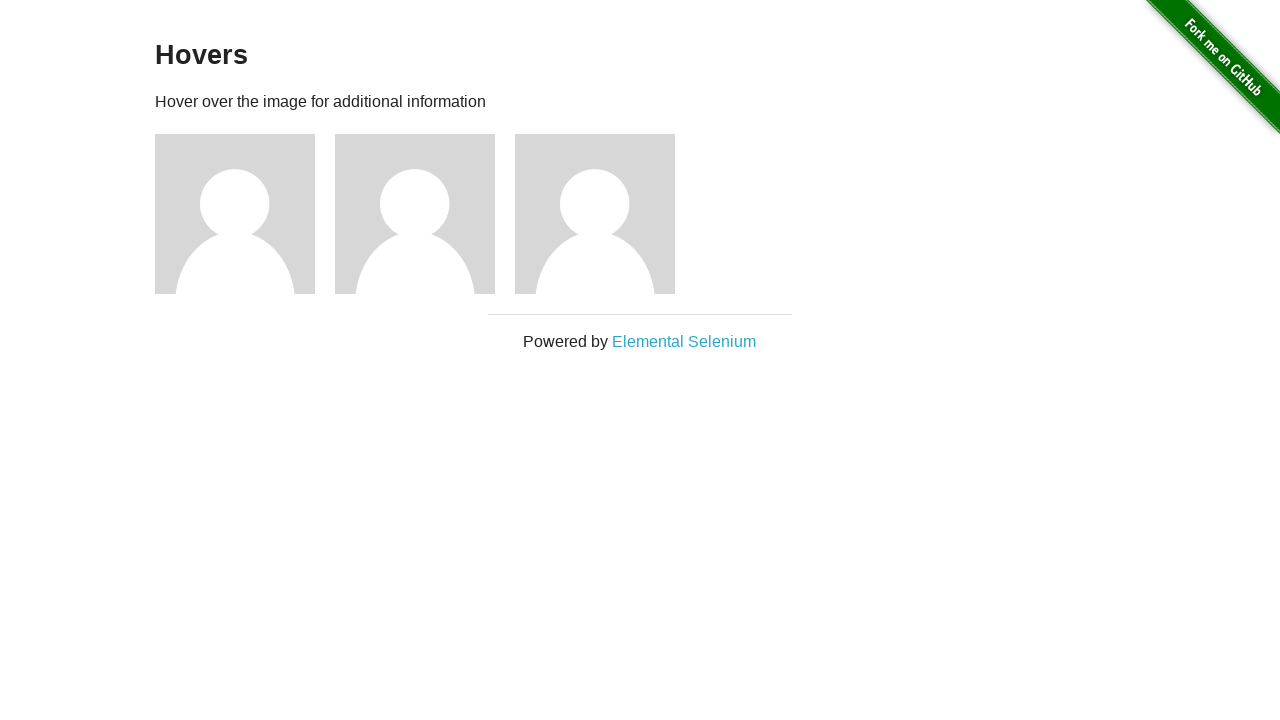

Hovered over first user profile image at (235, 214) on xpath=//*[@id='content']/div/div[1]/img
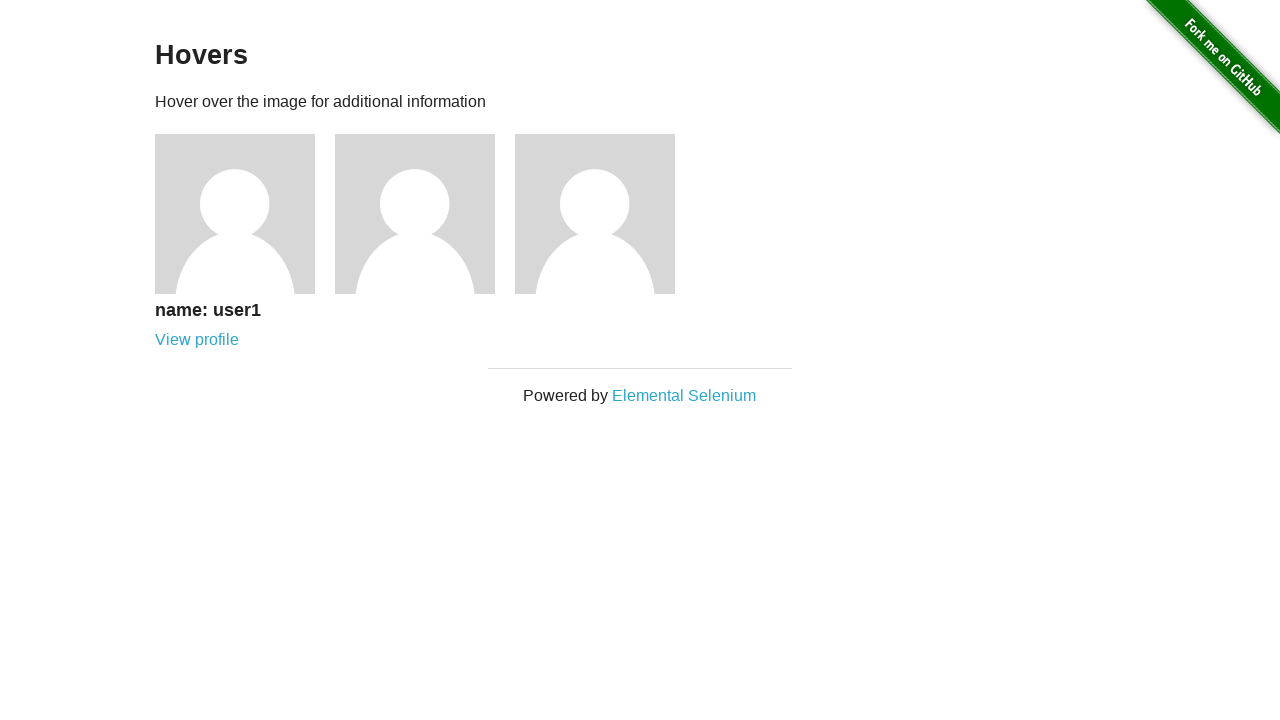

Hovered over second user profile image at (415, 214) on xpath=//*[@id='content']/div/div[2]/img
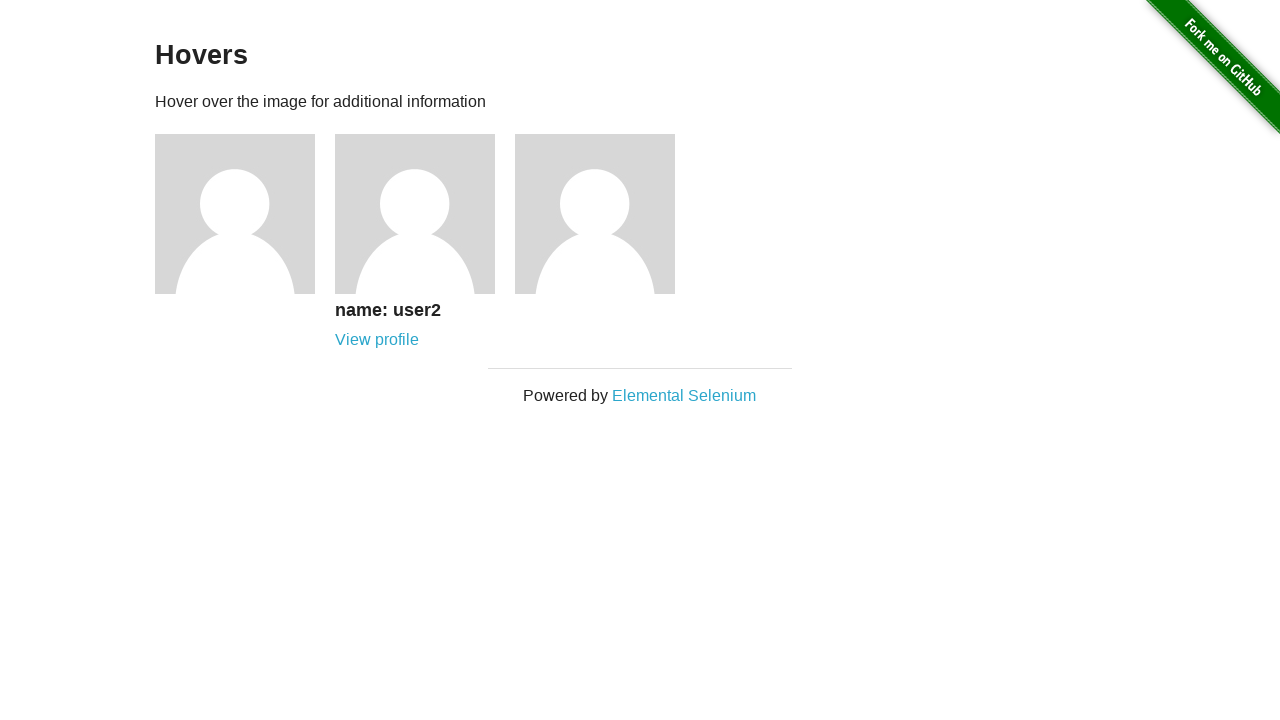

Hovered over third user profile image at (595, 214) on xpath=//*[@id='content']/div/div[3]/img
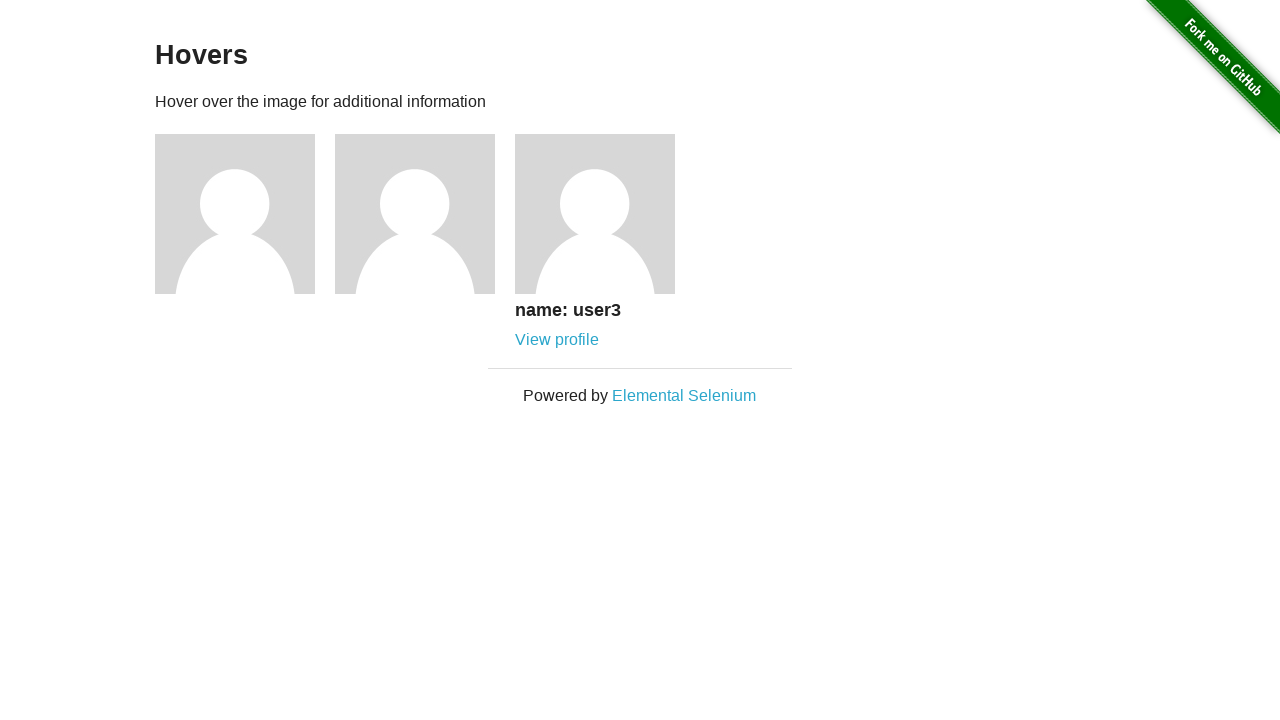

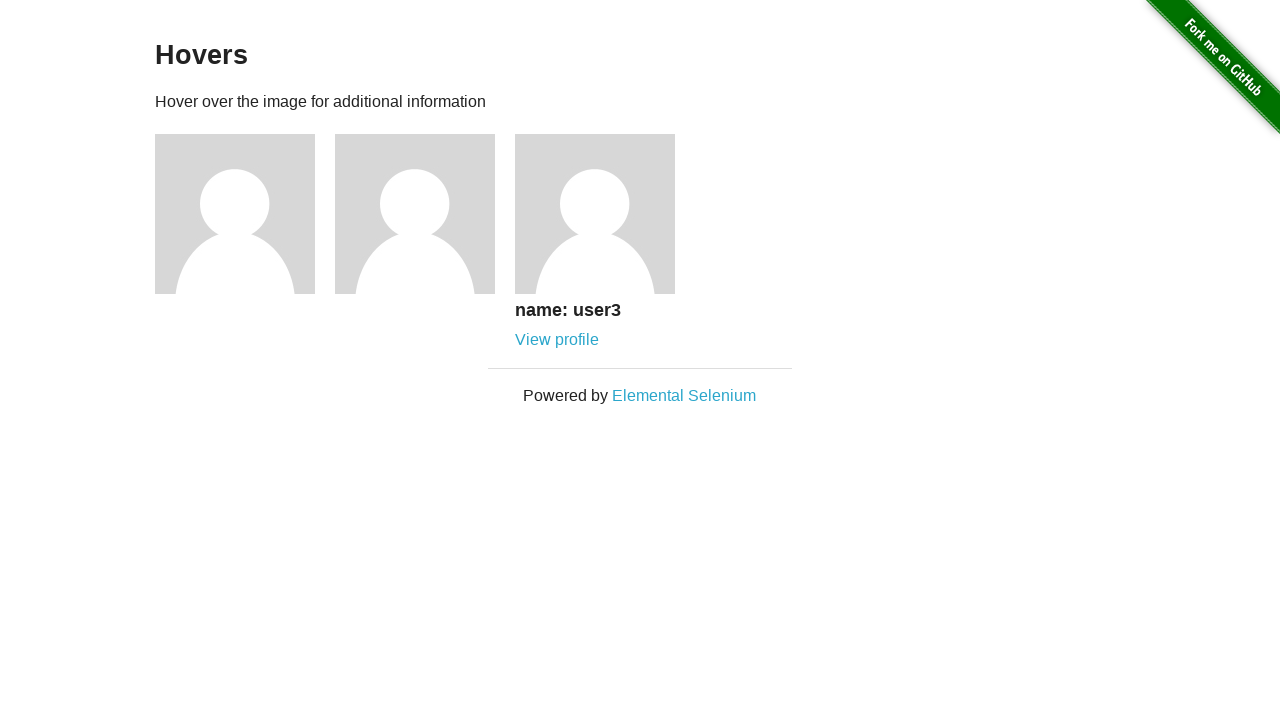